Tests JavaScript alert handling by triggering an alert, reading its text, and accepting it

Starting URL: https://the-internet.herokuapp.com/javascript_alerts

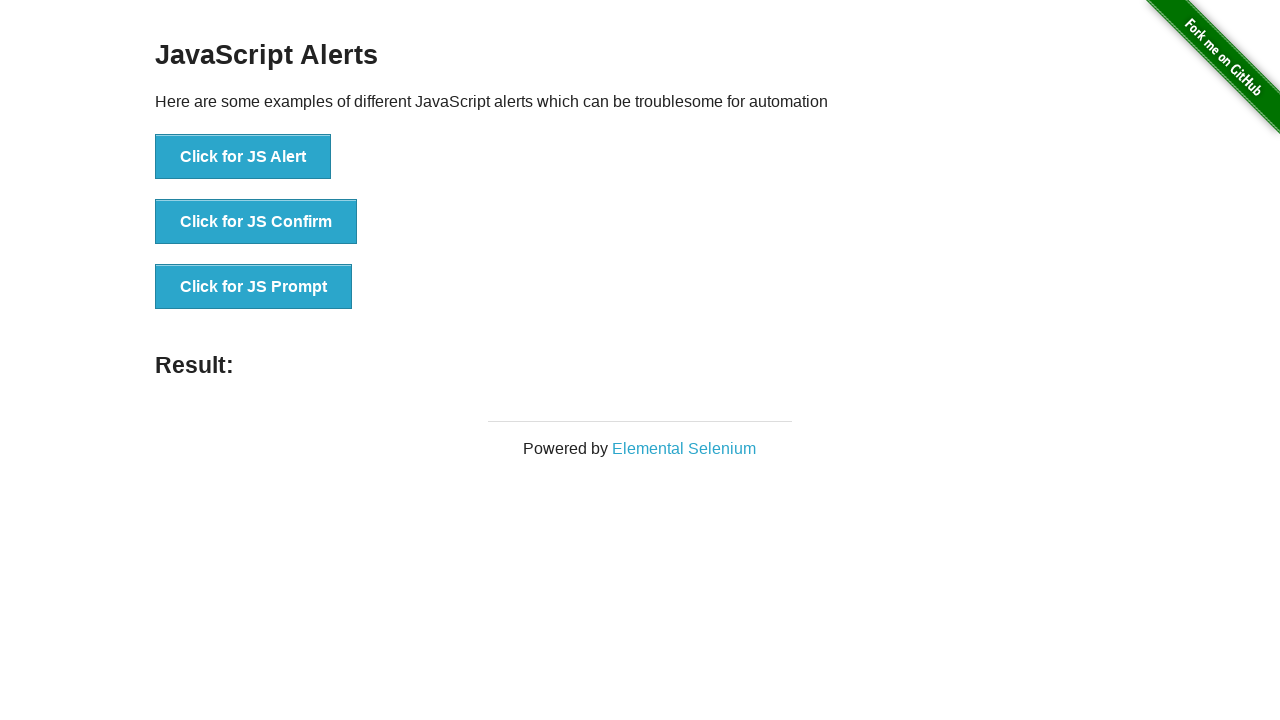

Clicked button to trigger JavaScript alert at (243, 157) on xpath=//button[text()='Click for JS Alert']
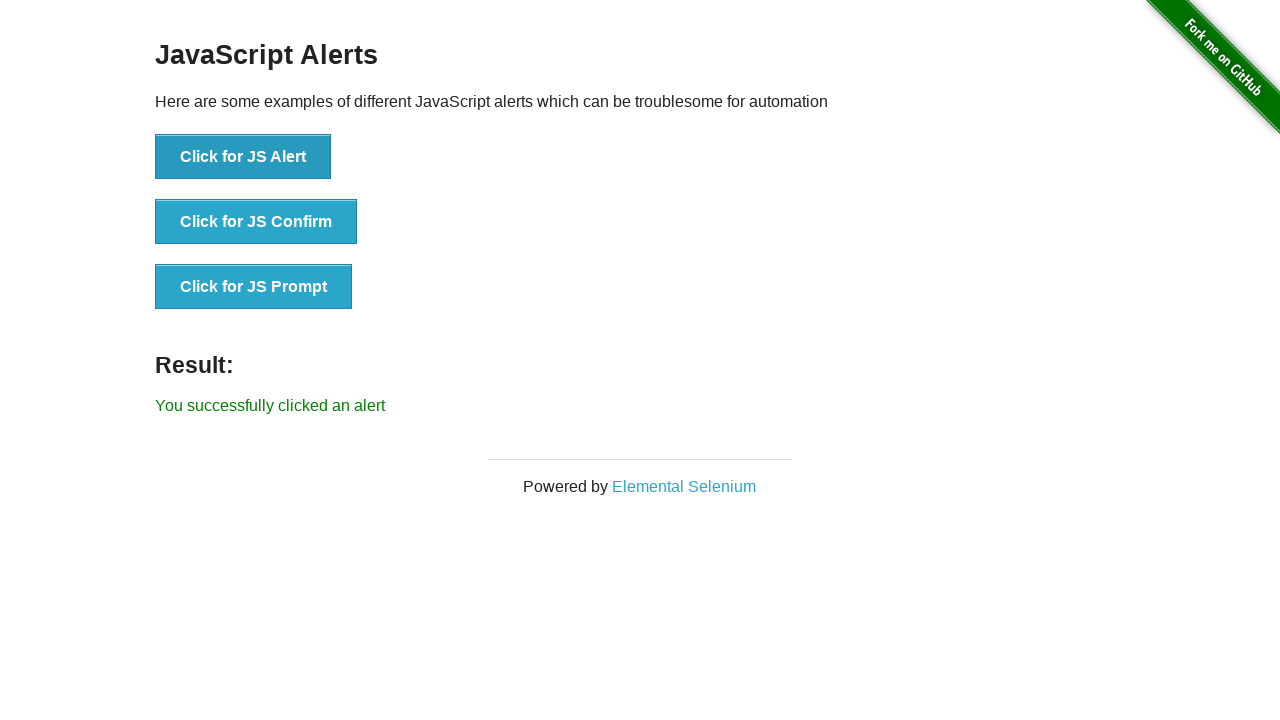

Set up dialog handler to accept alert
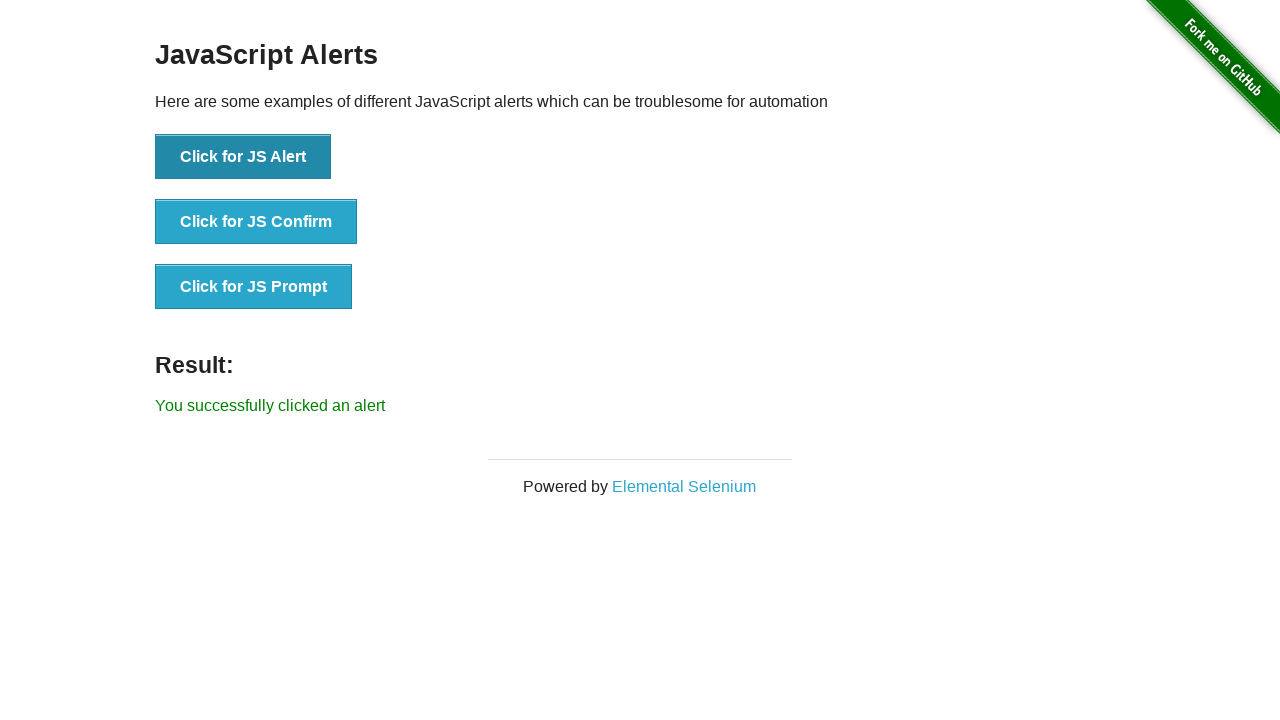

Evaluated JavaScript to click alert button
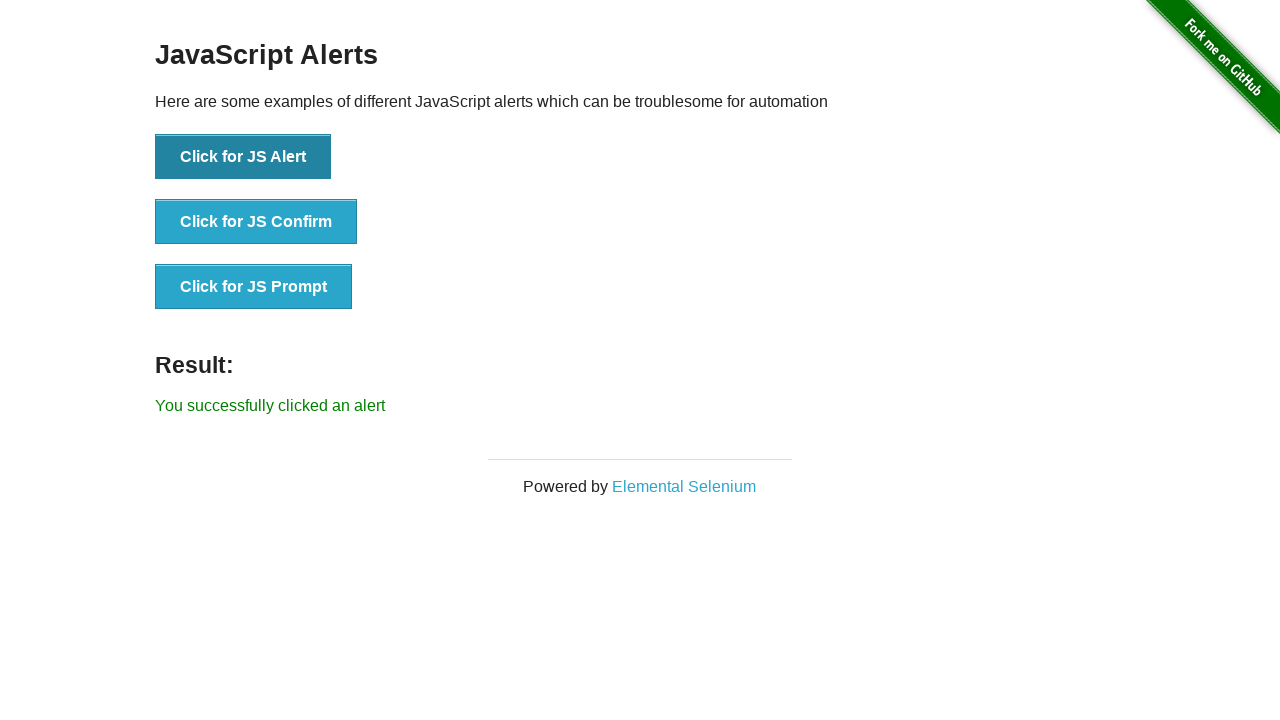

Waited for alert to be processed
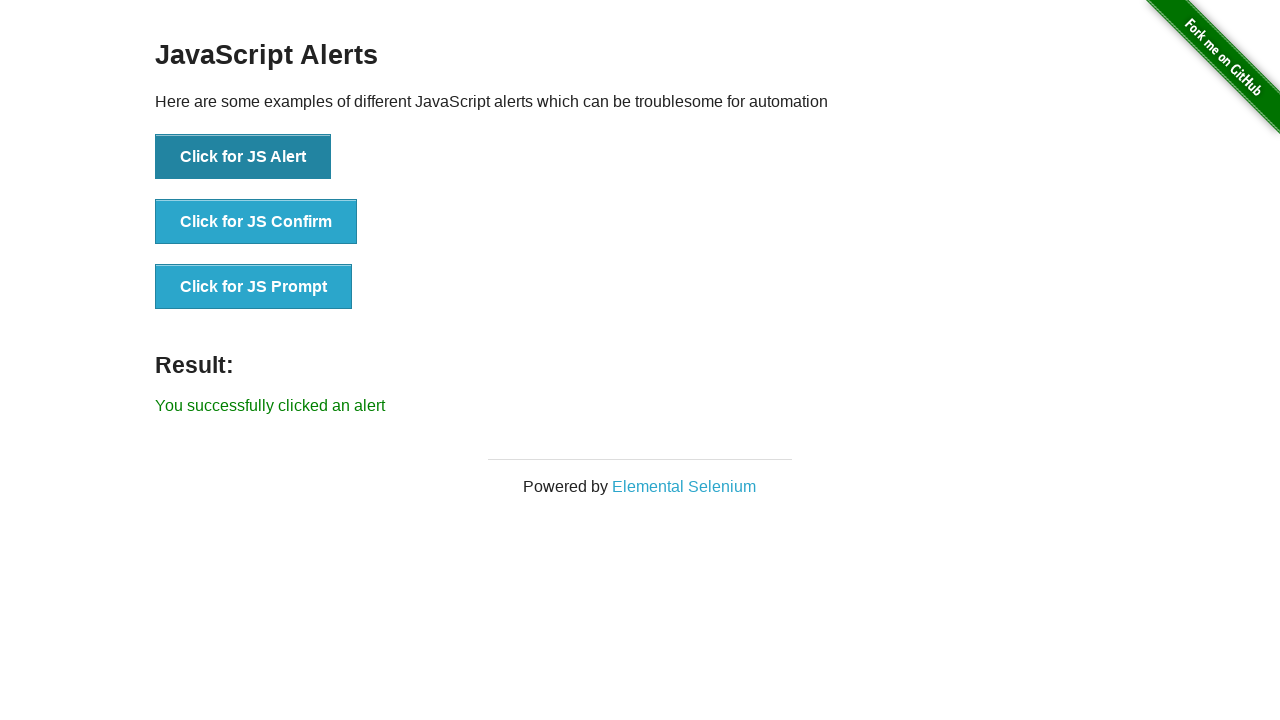

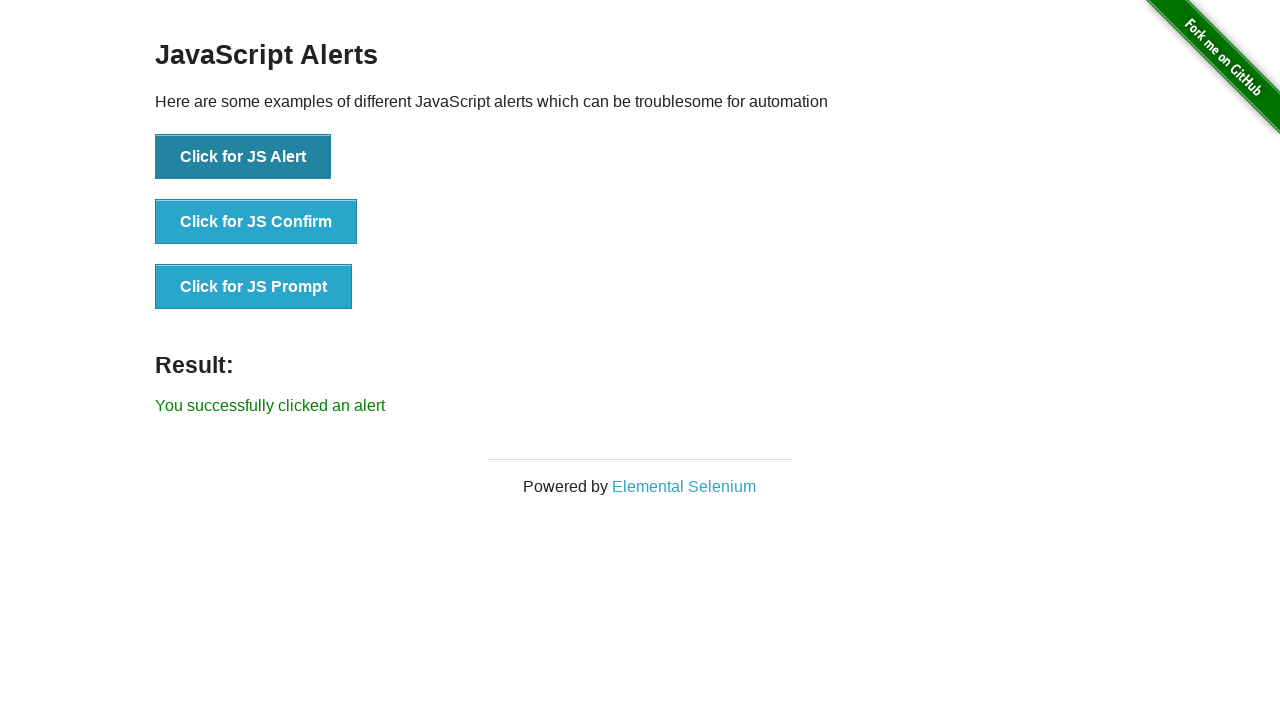